Tests registration with blank email field to verify email validation error

Starting URL: https://awesomeqa.com/ui/index.php?route=account/register

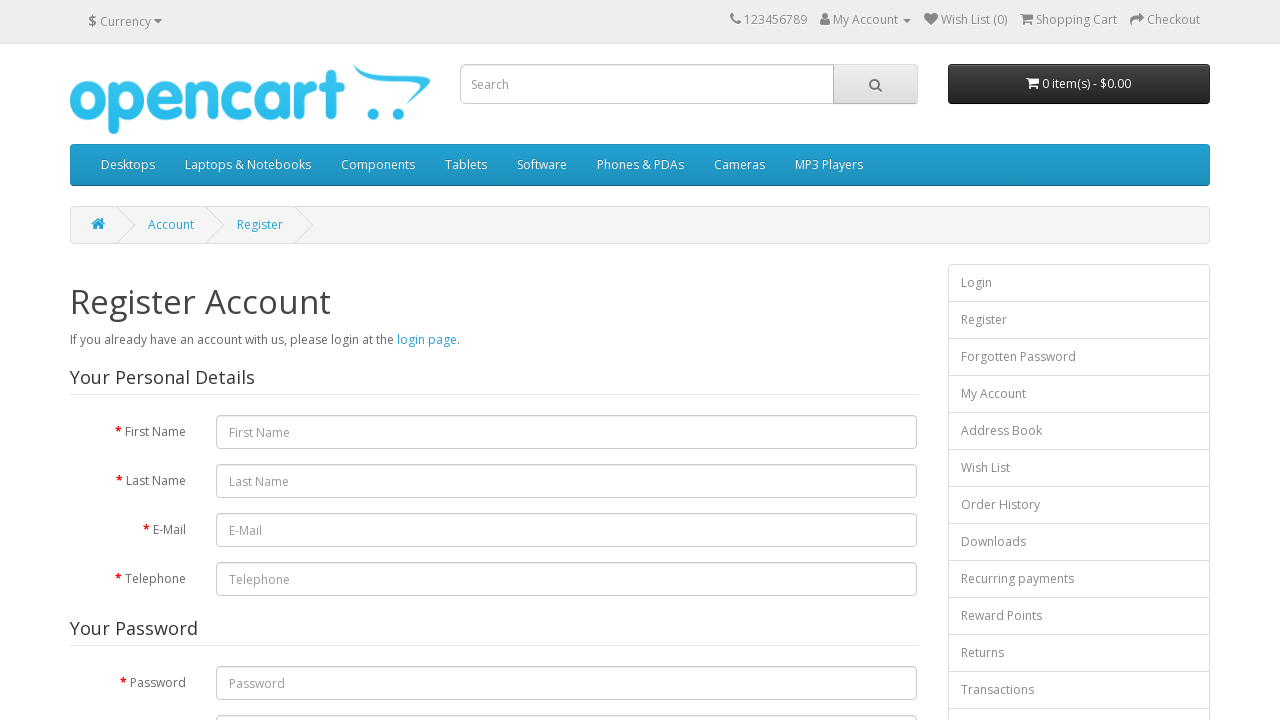

Filled first name field with 'Emily' on input[name='firstname']
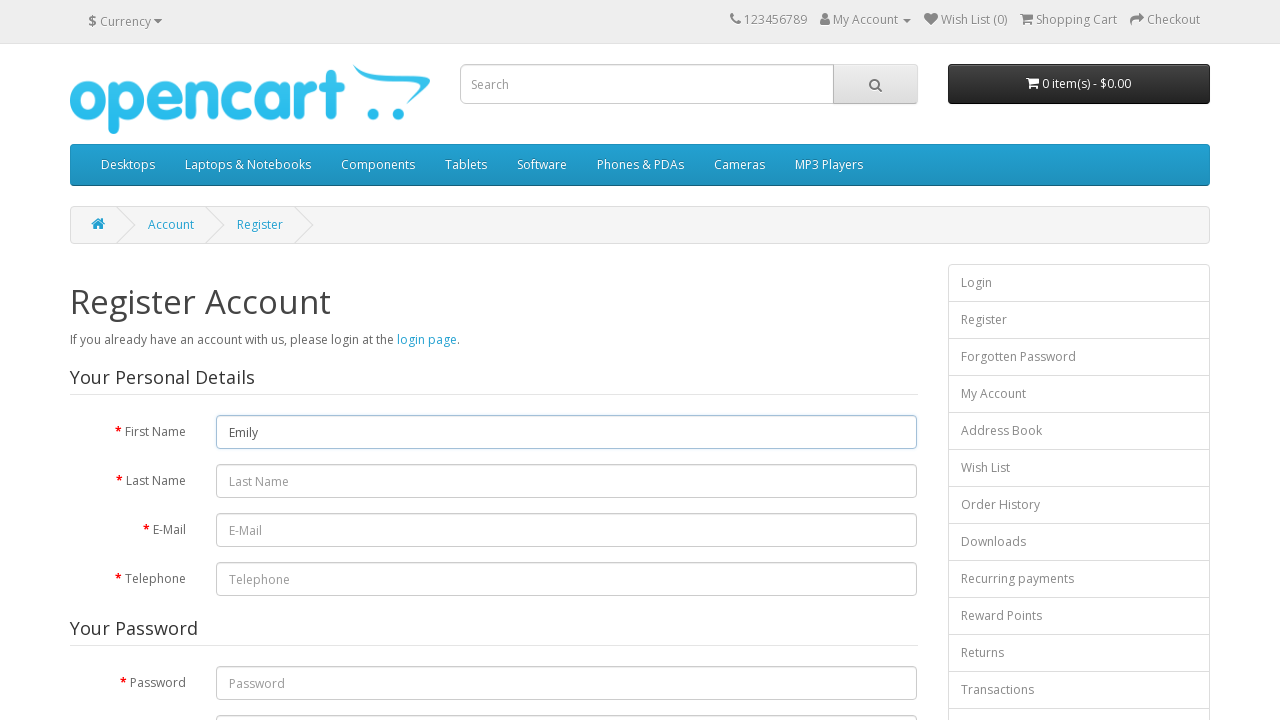

Filled last name field with 'Davis' on input[name='lastname']
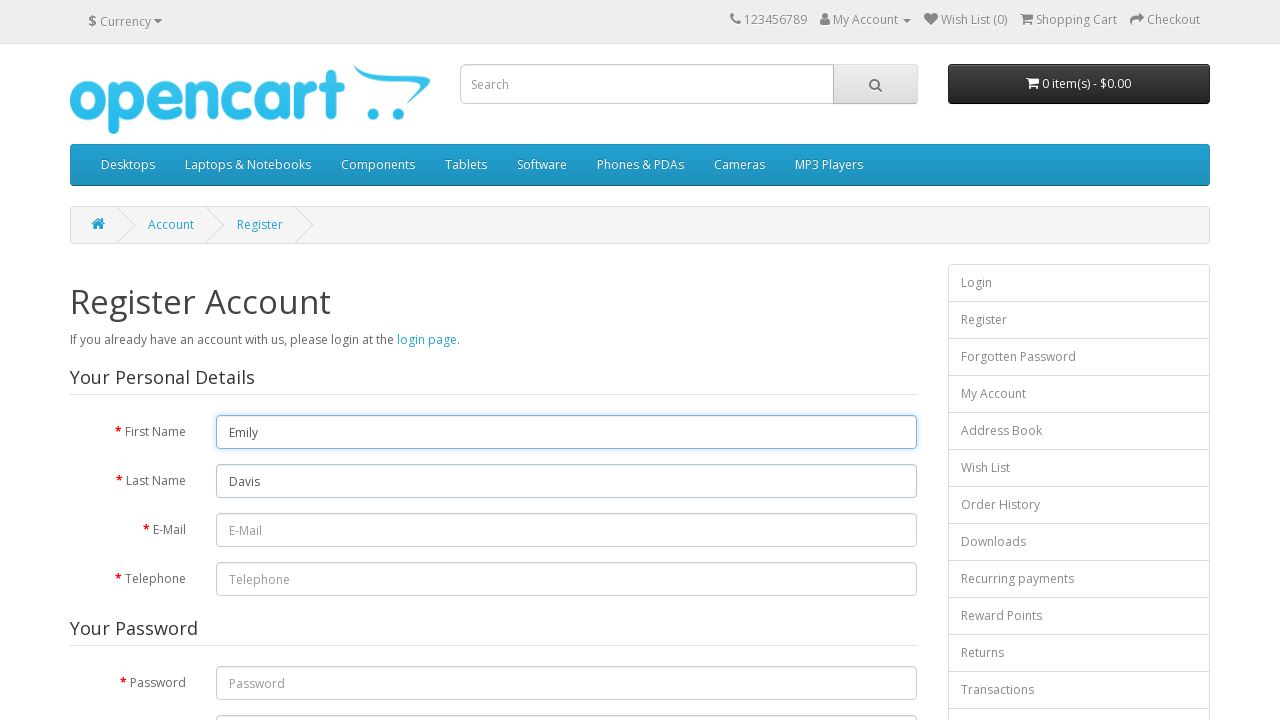

Left email field blank to test validation on input[name='email']
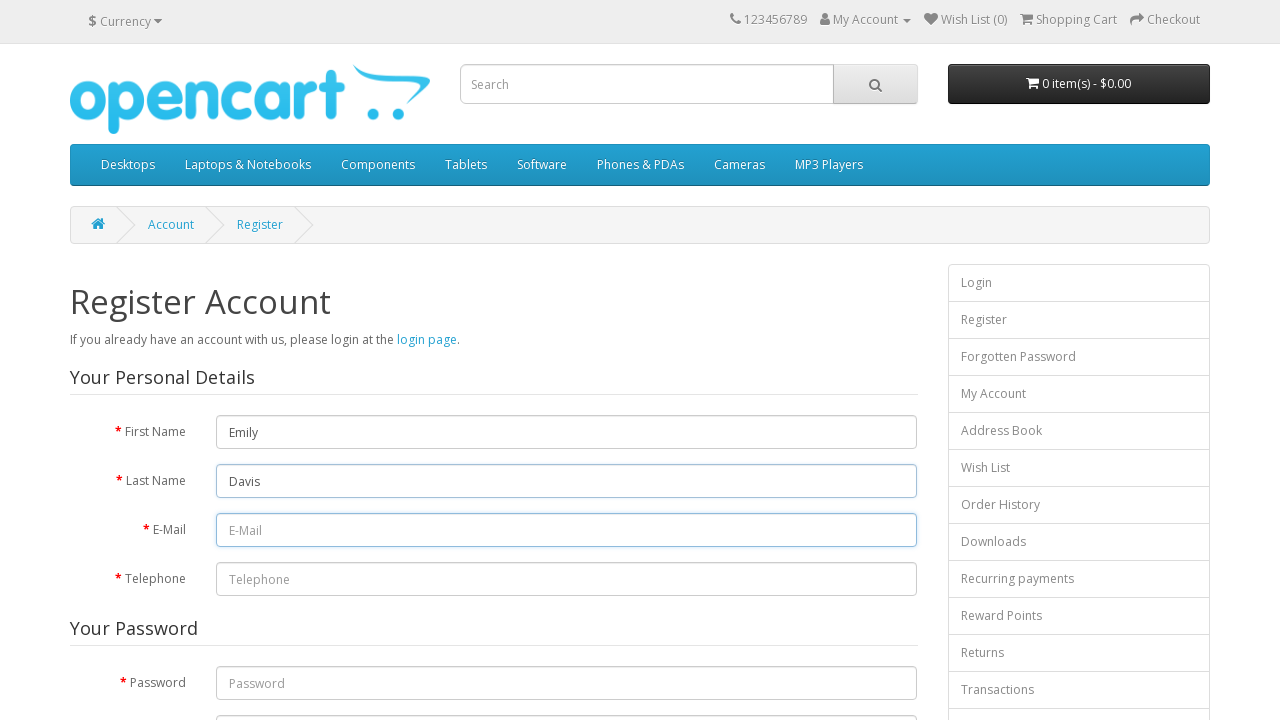

Filled telephone field with '5552468135' on input[name='telephone']
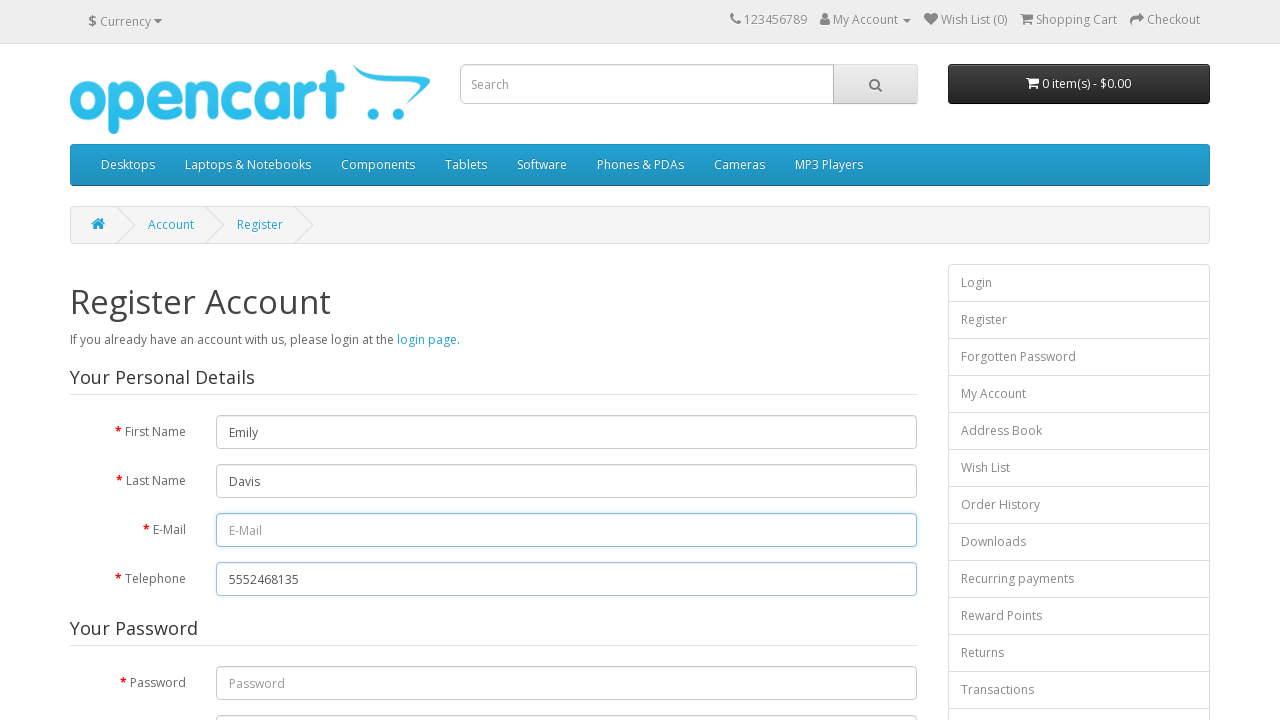

Filled password field with 'ValidPass789!' on input[name='password']
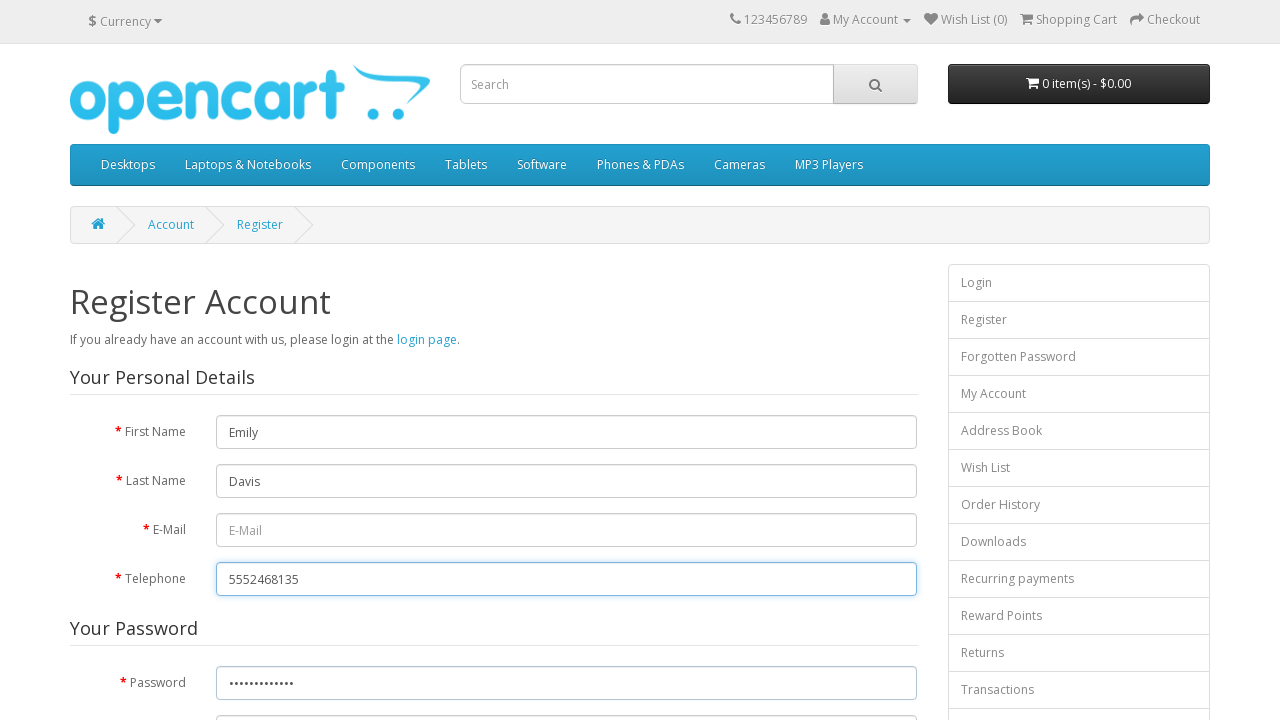

Filled confirm password field with 'ValidPass789!' on input[name='confirm']
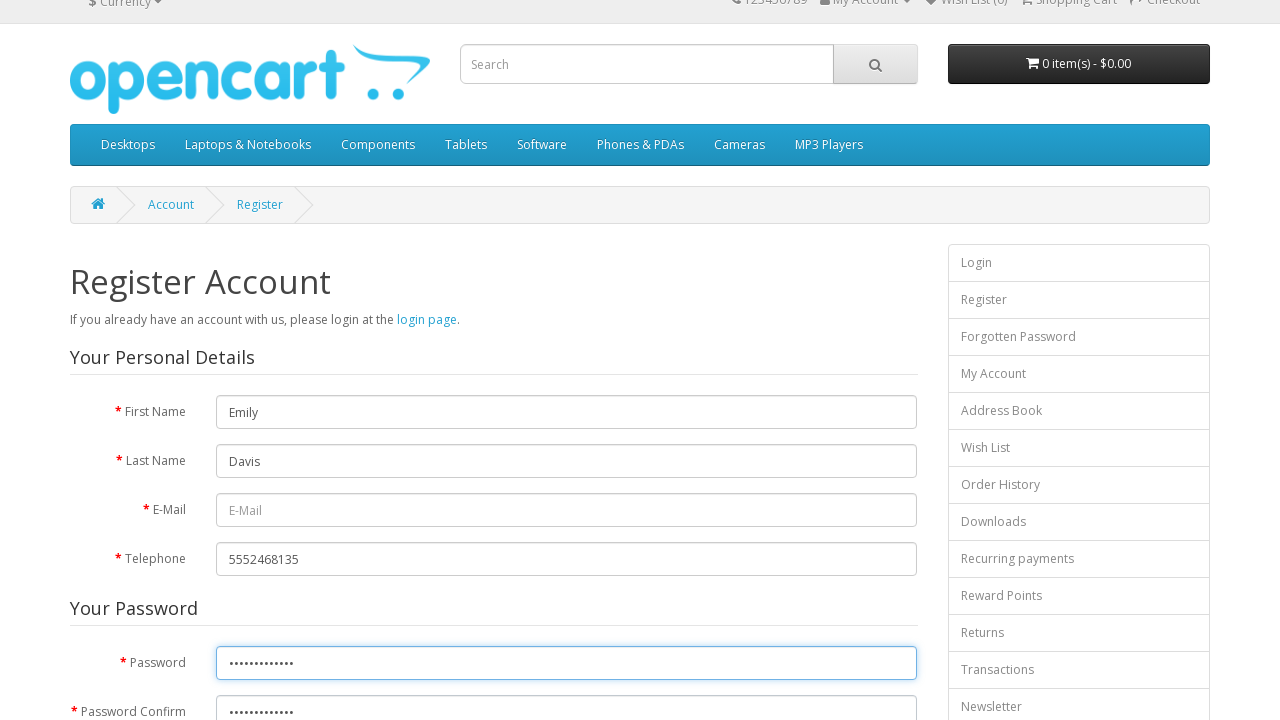

Checked privacy policy agreement checkbox at (825, 423) on input[name='agree']
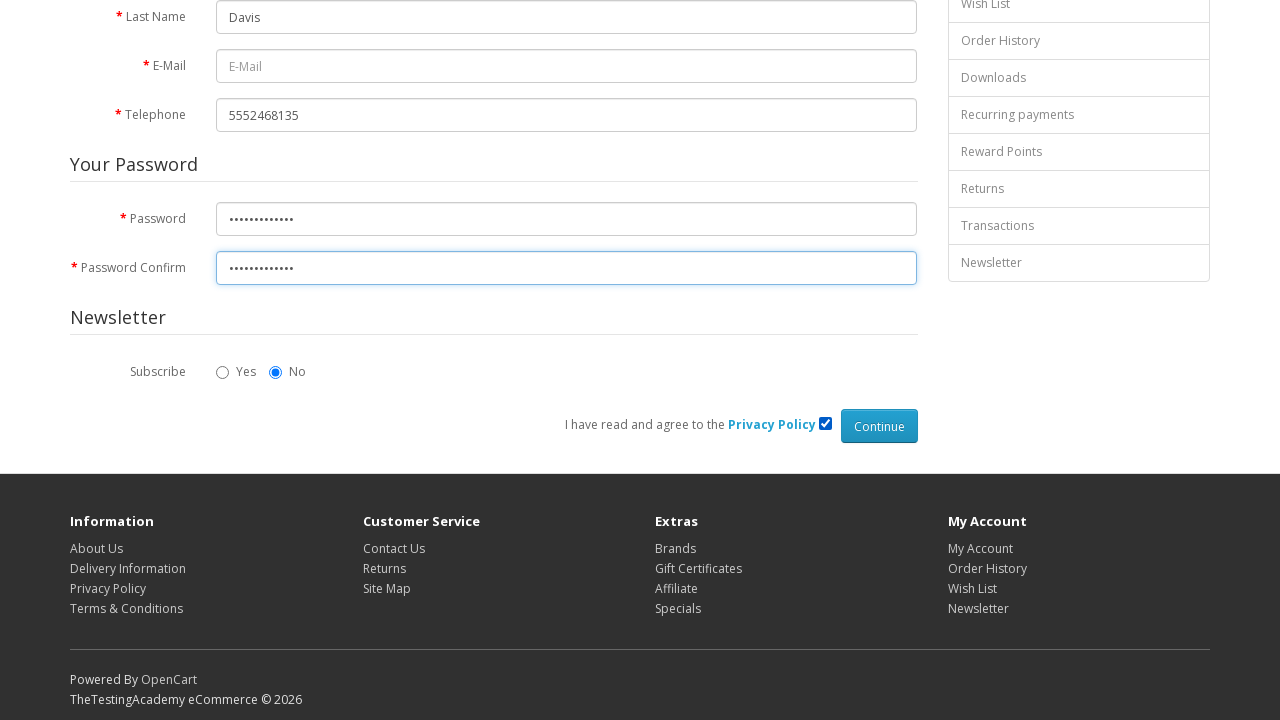

Clicked Continue button to submit registration form at (879, 426) on input[type='submit'][value='Continue']
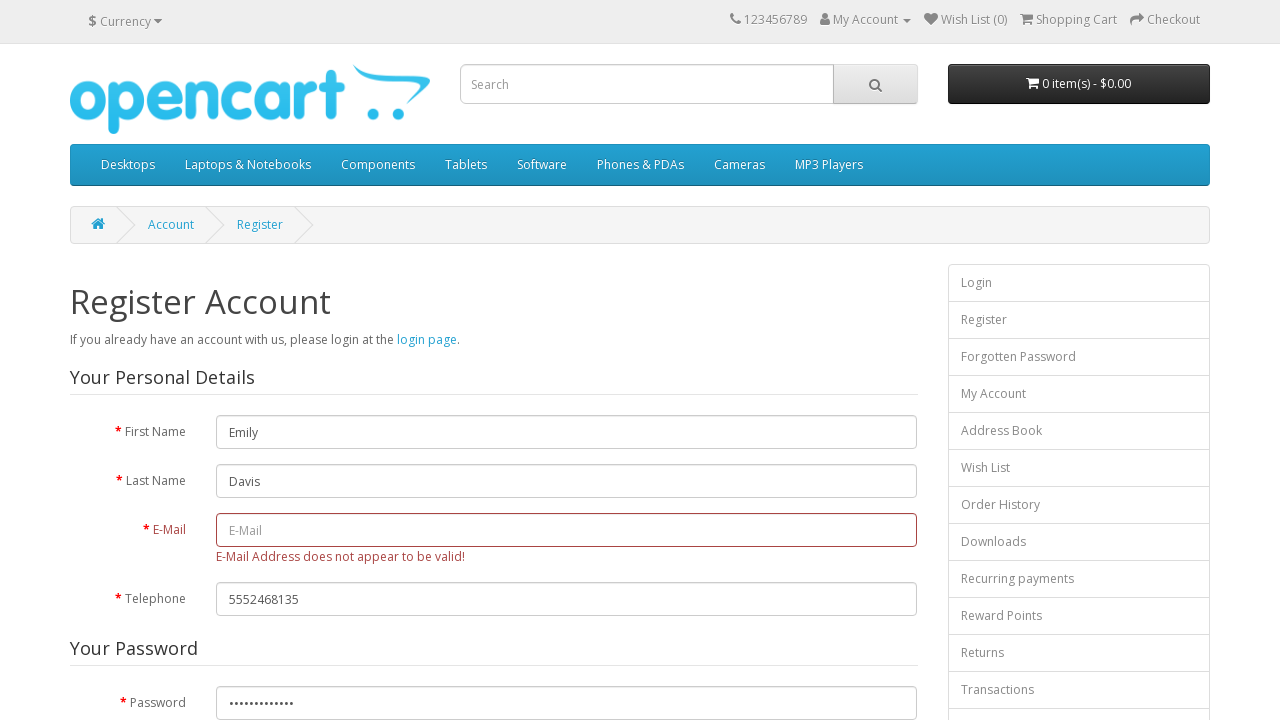

Email validation error message appeared confirming blank email field validation
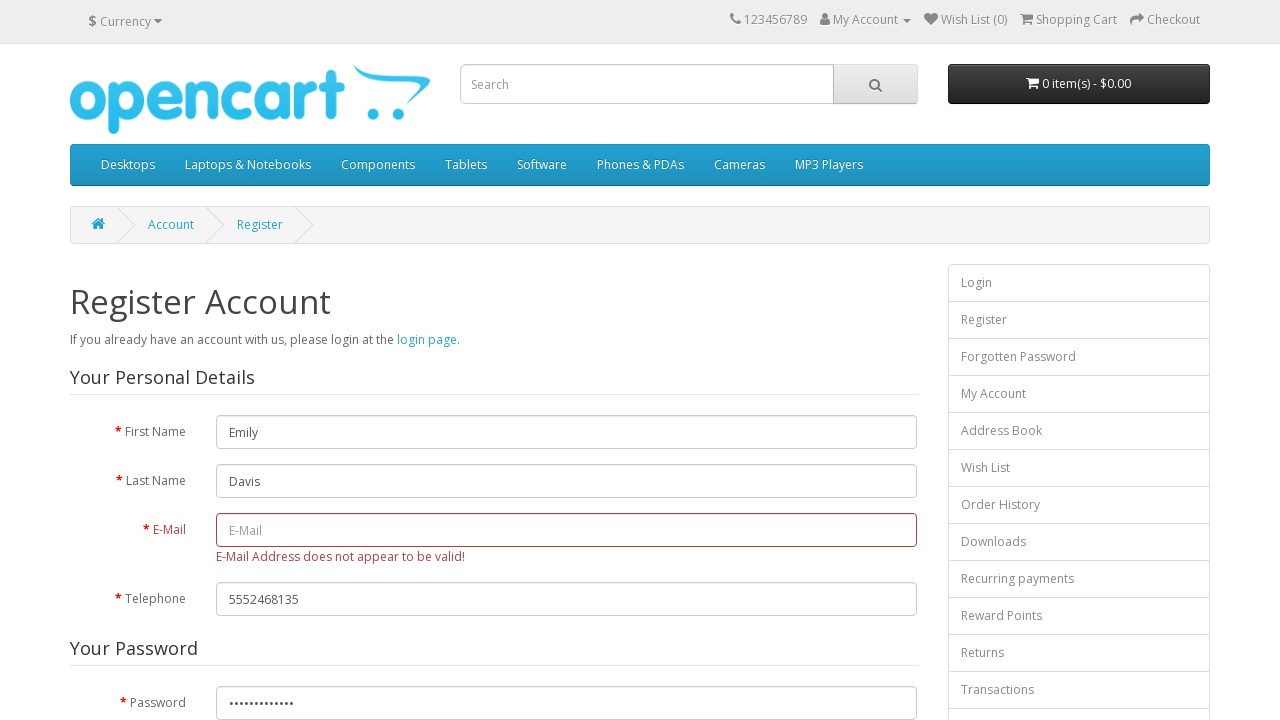

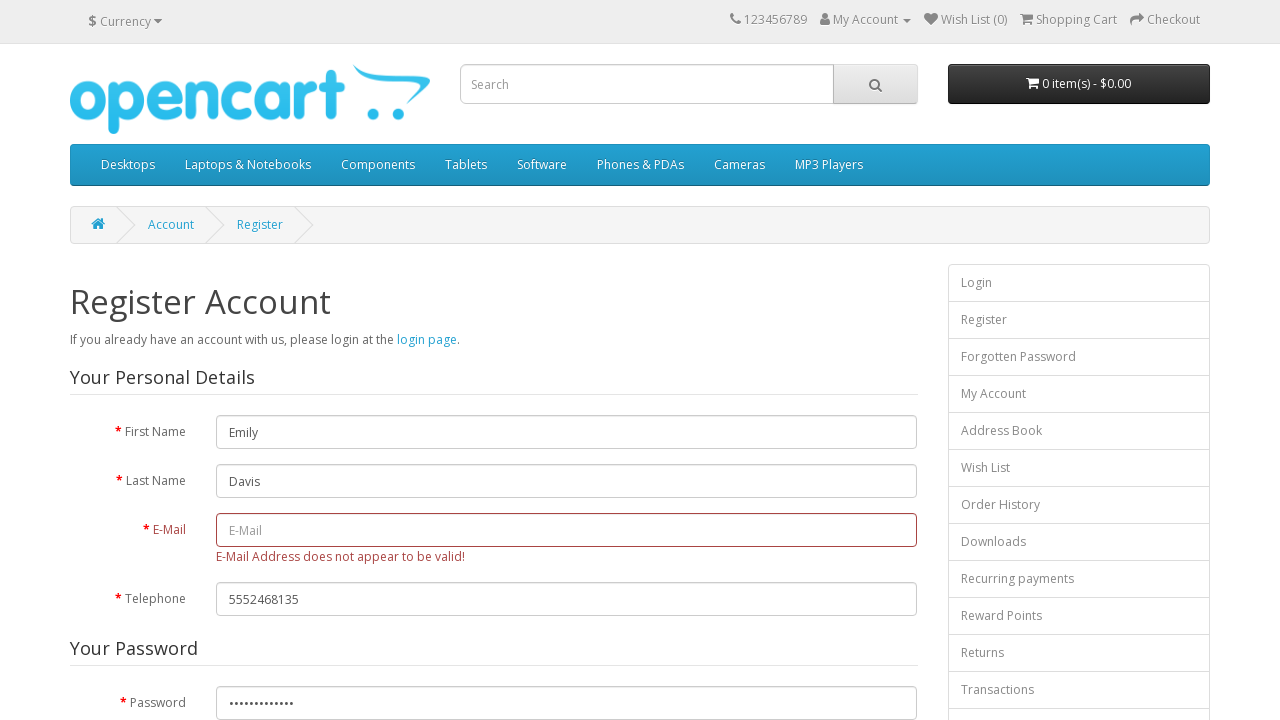